Tests navigation functionality on Ba Na Hills website by clicking through main menu items (experience, news, maps, support) and performs a search query when on the support page, then navigates back after each interaction.

Starting URL: https://banahills.sunworld.vn/en

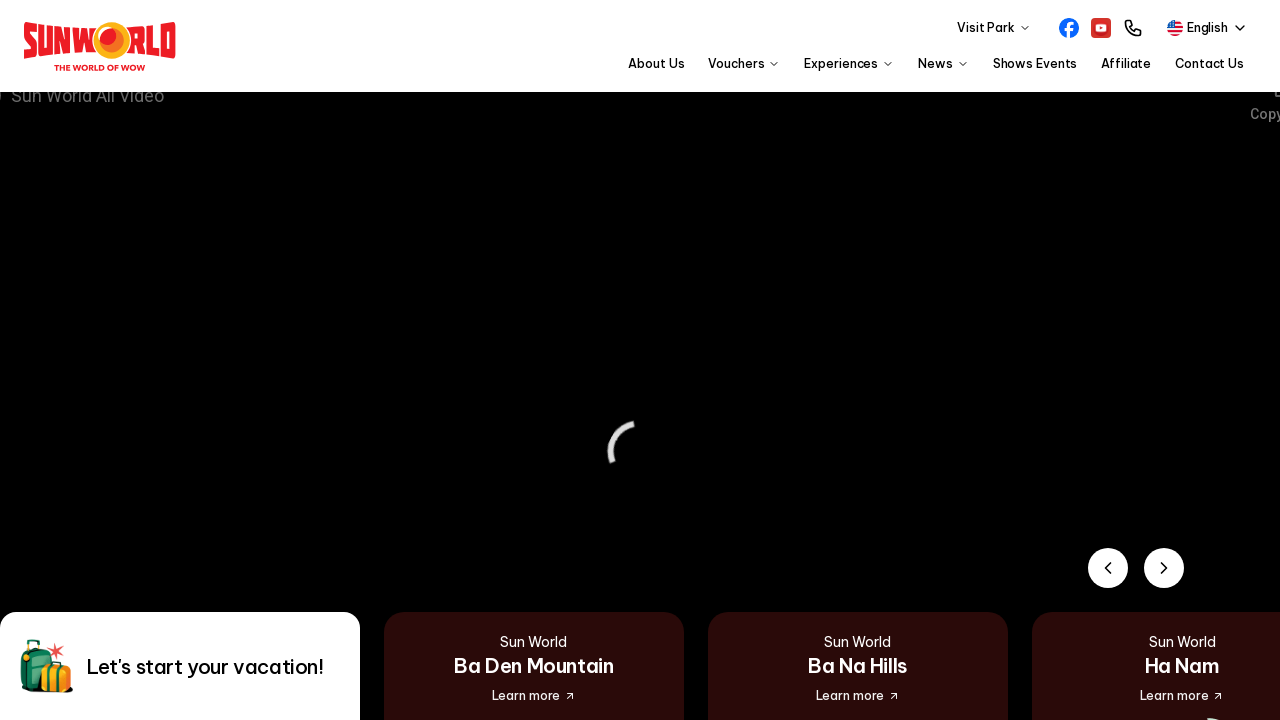

Button not found: a[href*='experience'] on a[href*='experience']
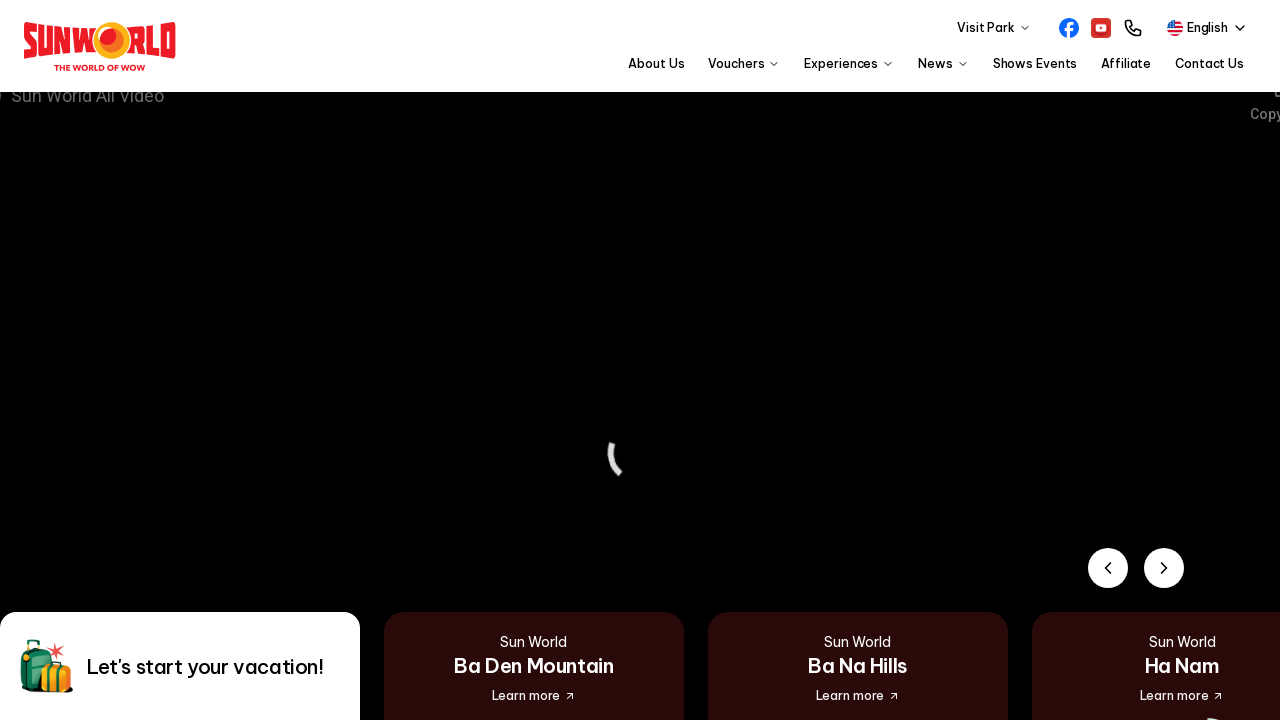

Button not found: a[href*='news'] on a[href*='news']
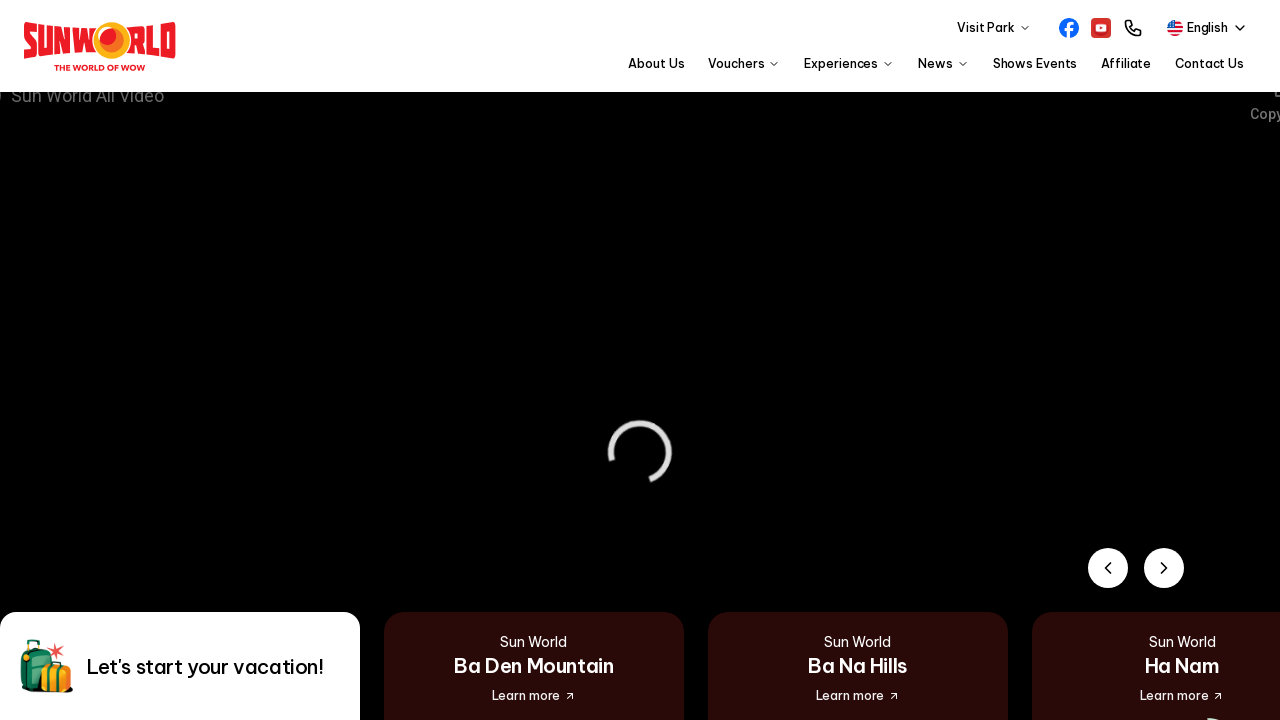

Button not found: a[href*='maps'] on a[href*='maps']
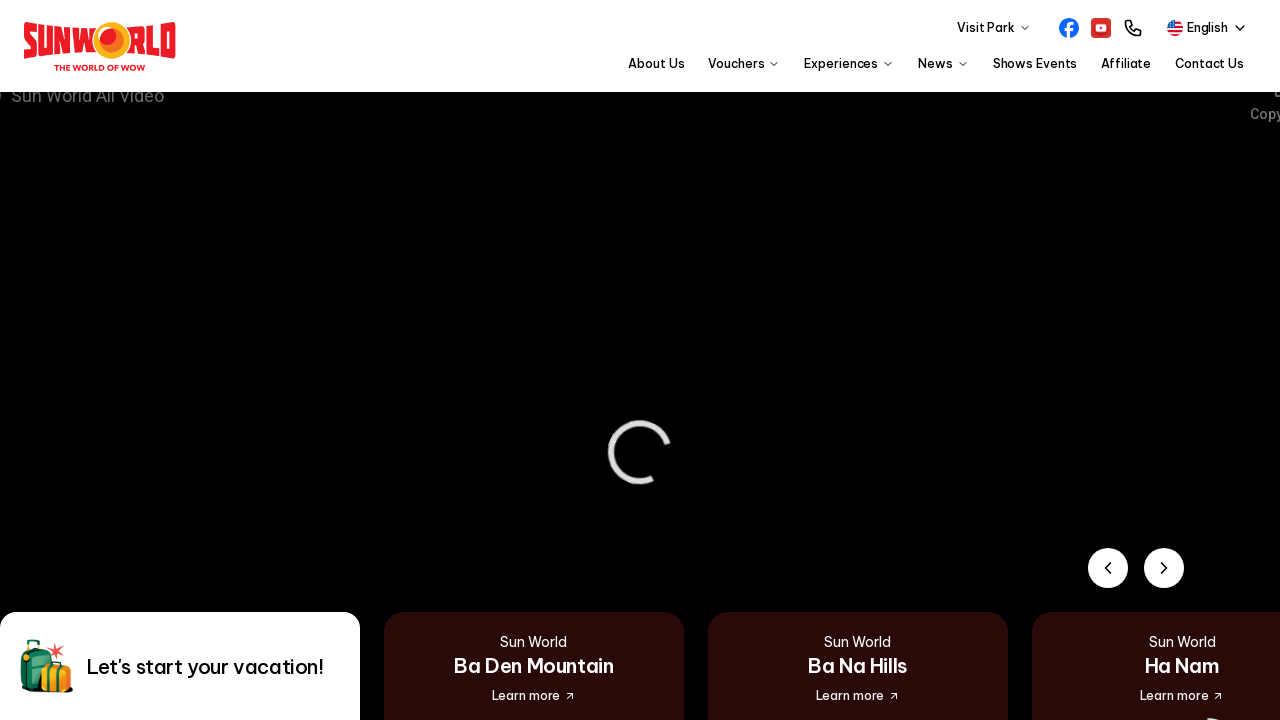

Button not found: a[href*='support'] on a[href*='support']
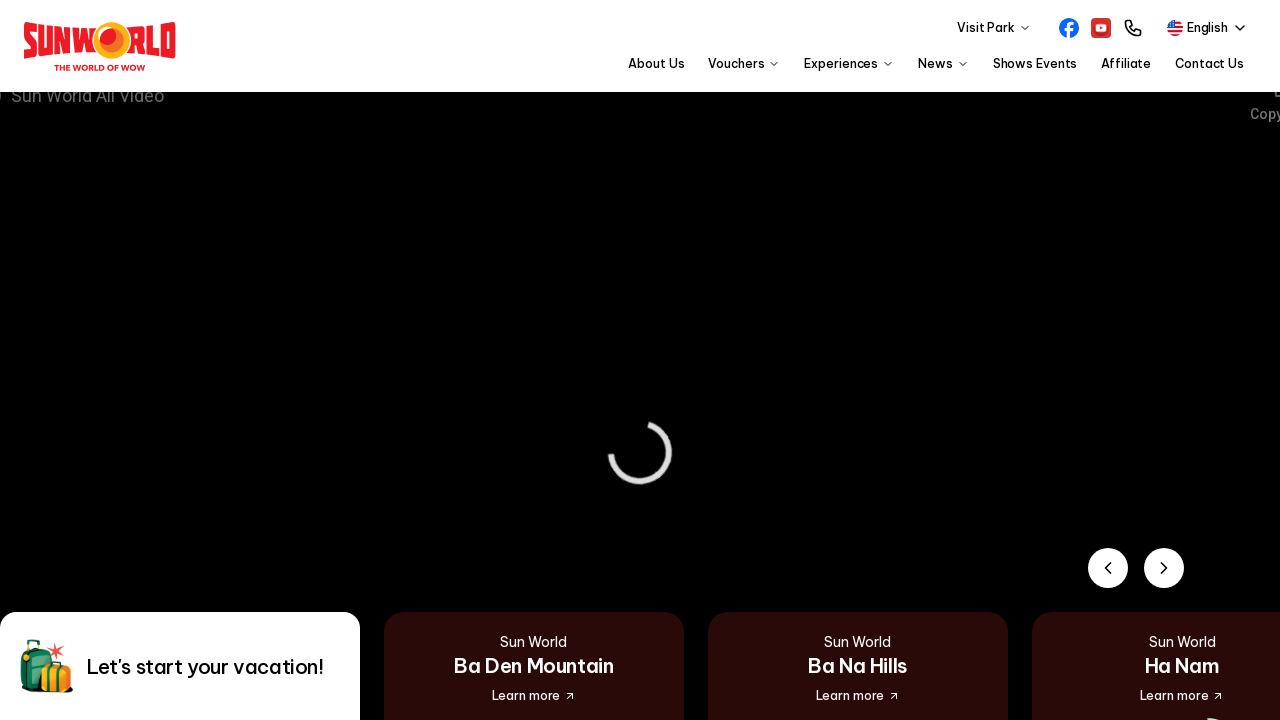

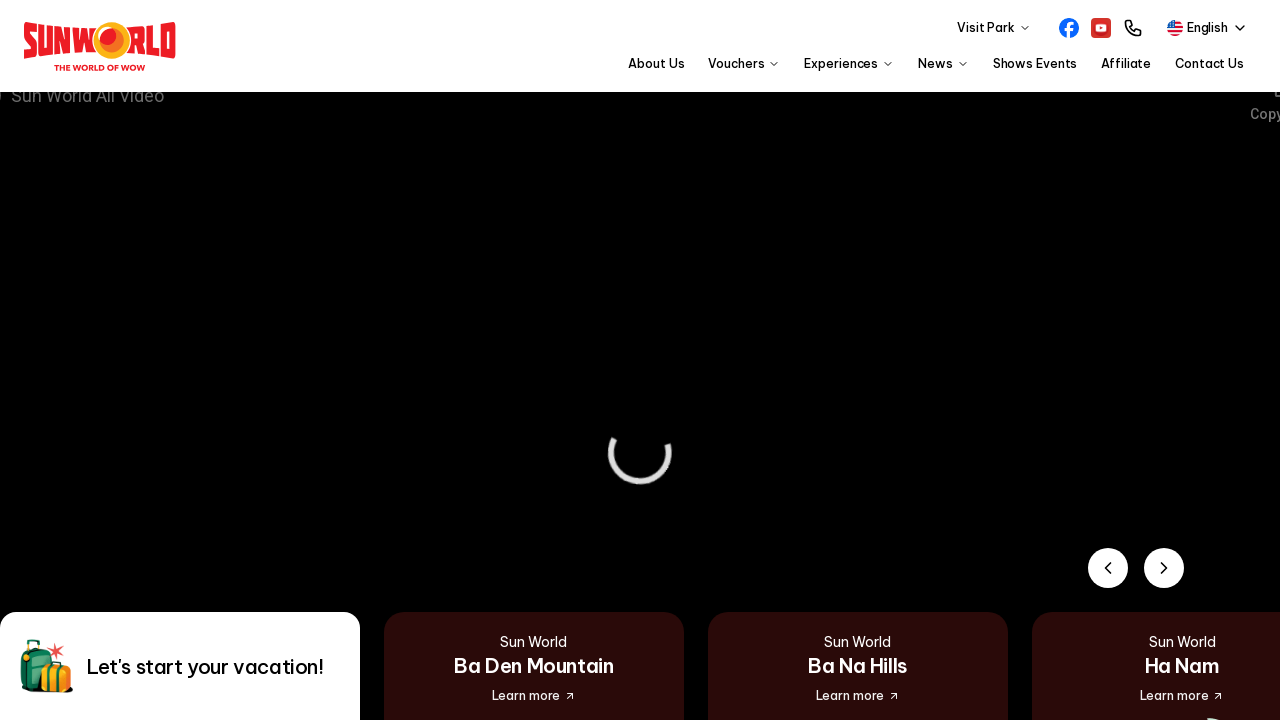